Tests the Browser Windows functionality on DemoQA by navigating to the Alerts, Frame & Windows section, clicking the New Tab button, switching to the new tab to verify content, and then switching back to the original tab.

Starting URL: https://demoqa.com/

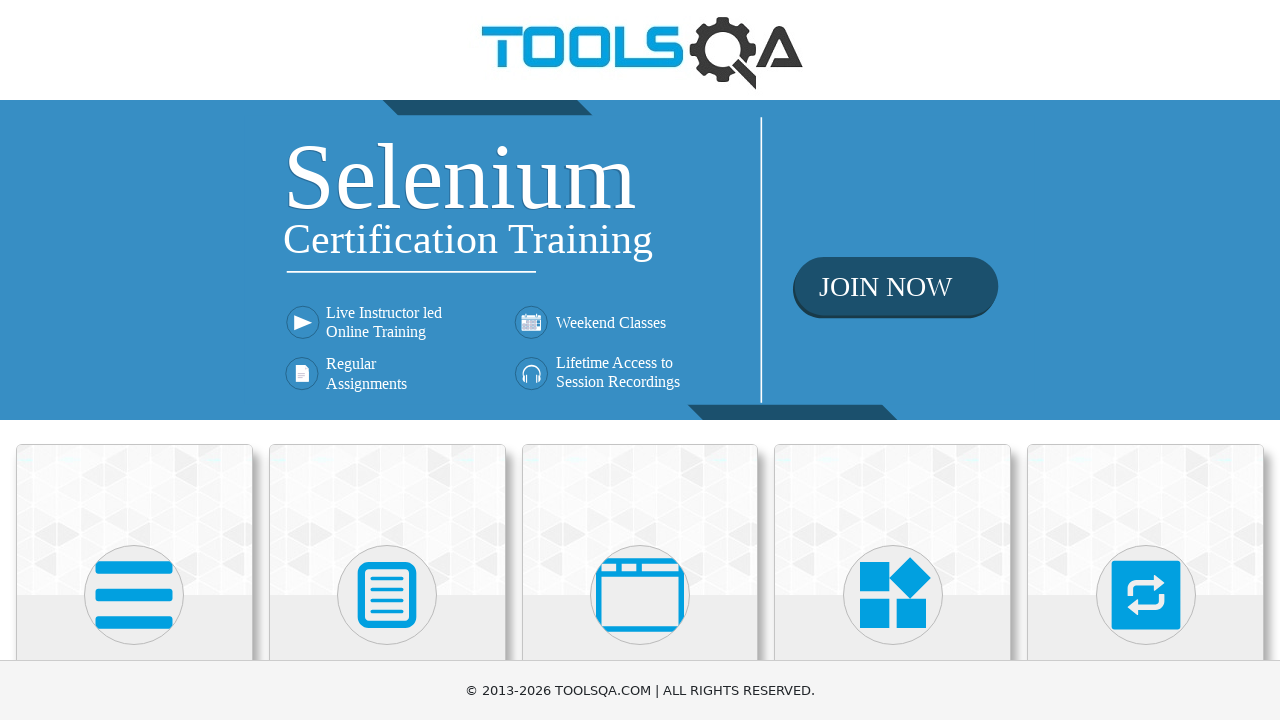

Scrolled down to view cards
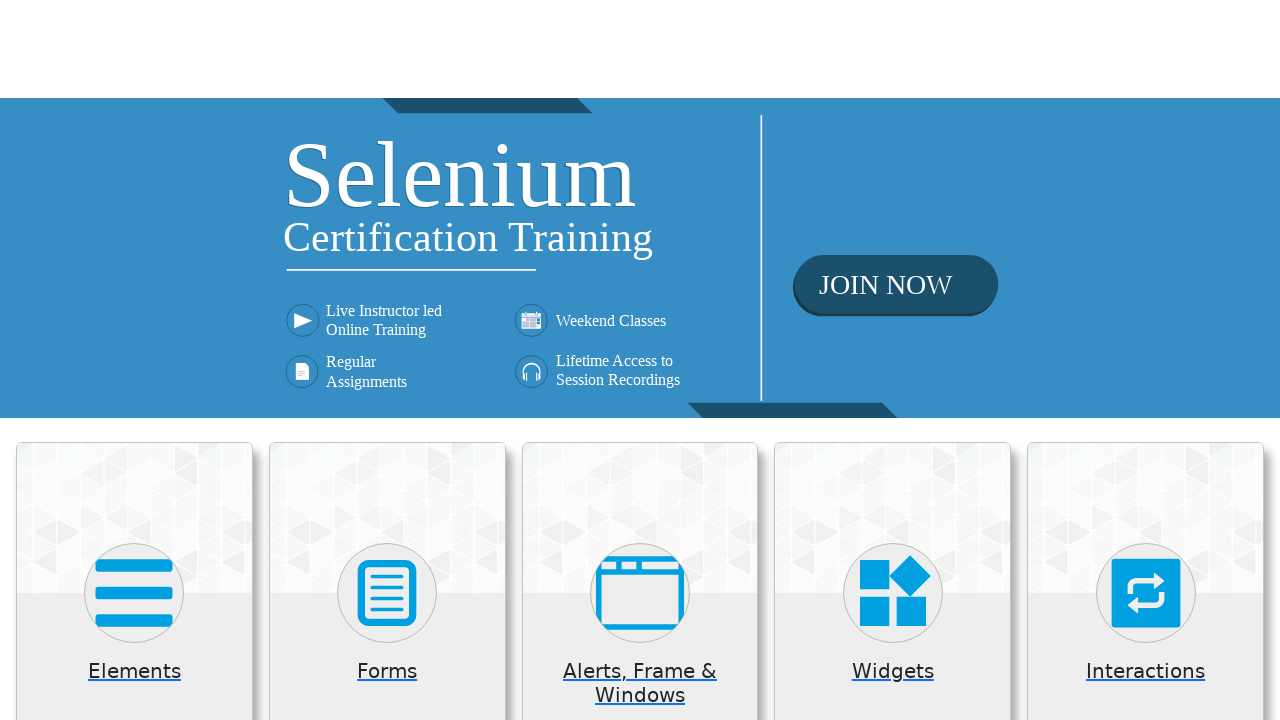

Clicked on 'Alerts, Frame & Windows' card at (640, 55) on xpath=//h5[text()='Alerts, Frame & Windows']
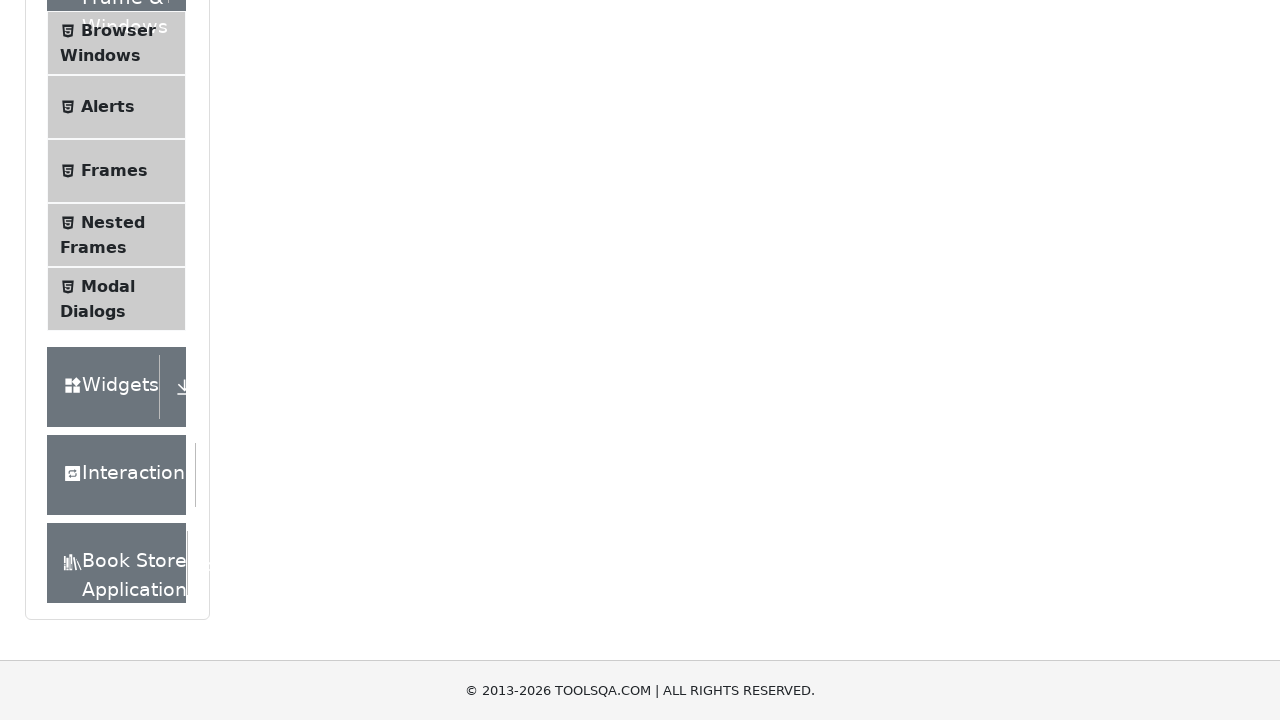

Instruction text became visible
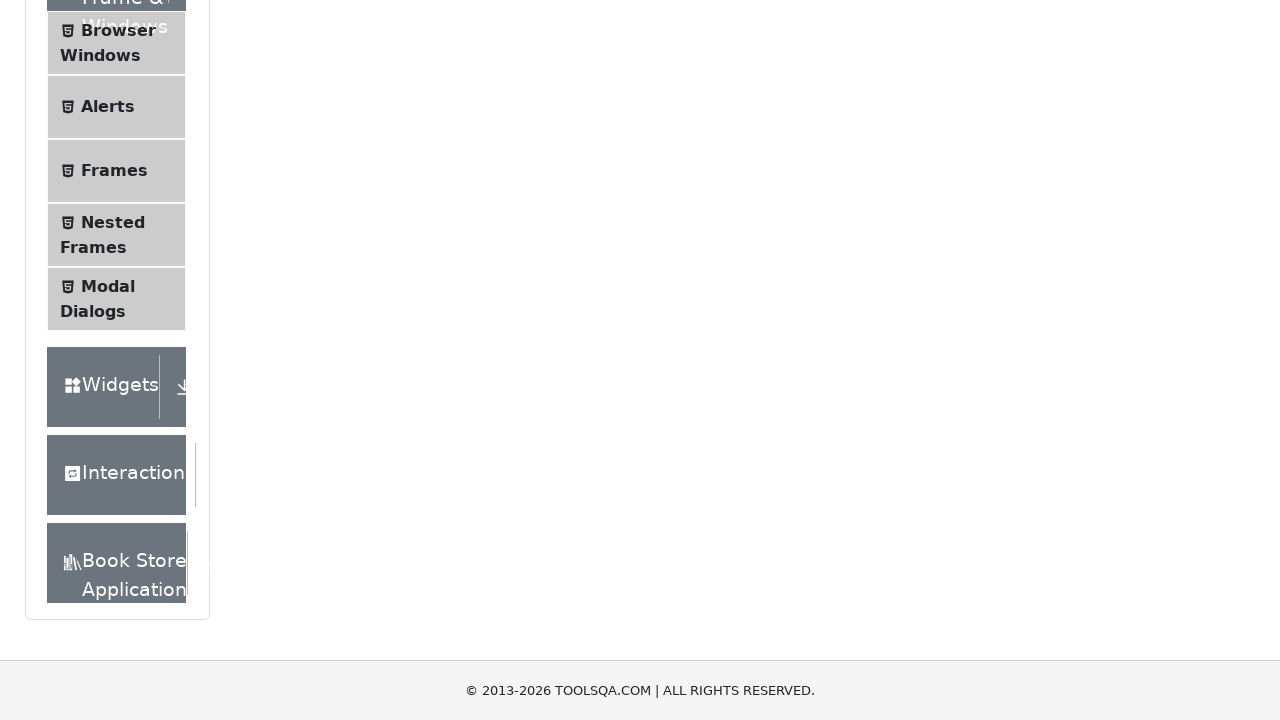

Scrolled down to view menu items
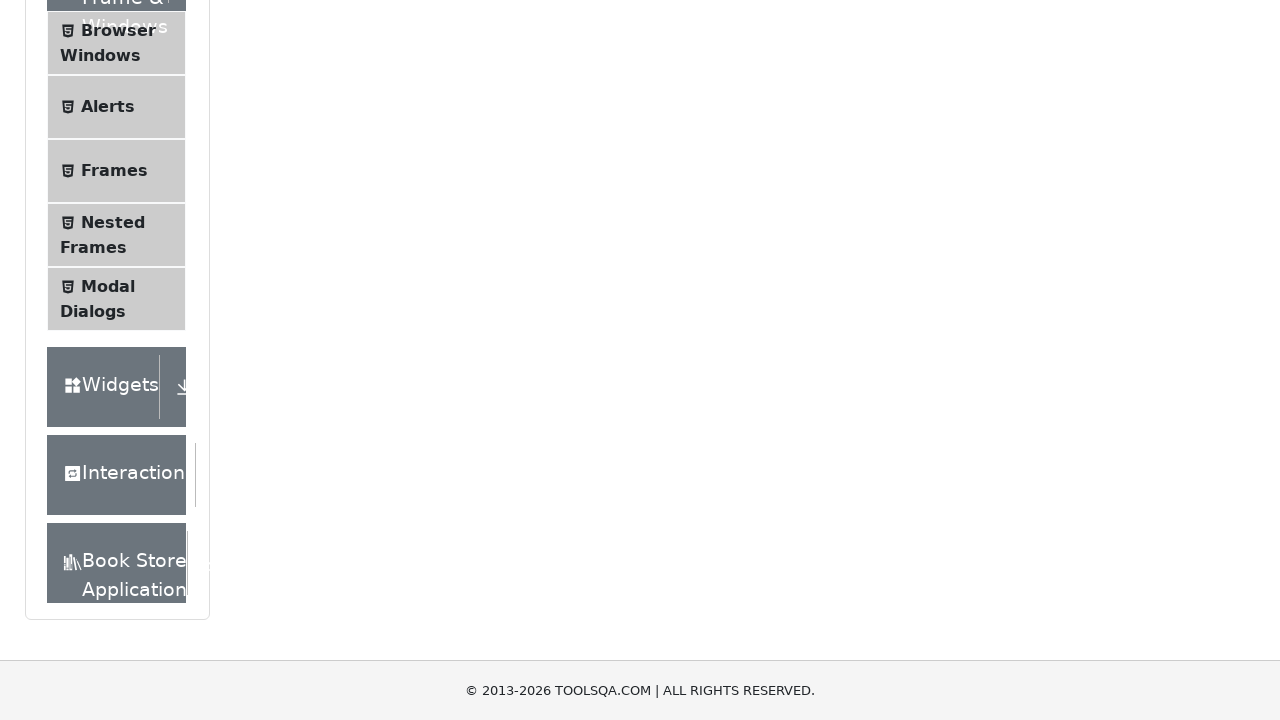

Clicked on 'Browser Windows' in the left menu at (118, 30) on xpath=//*[text()='Browser Windows']
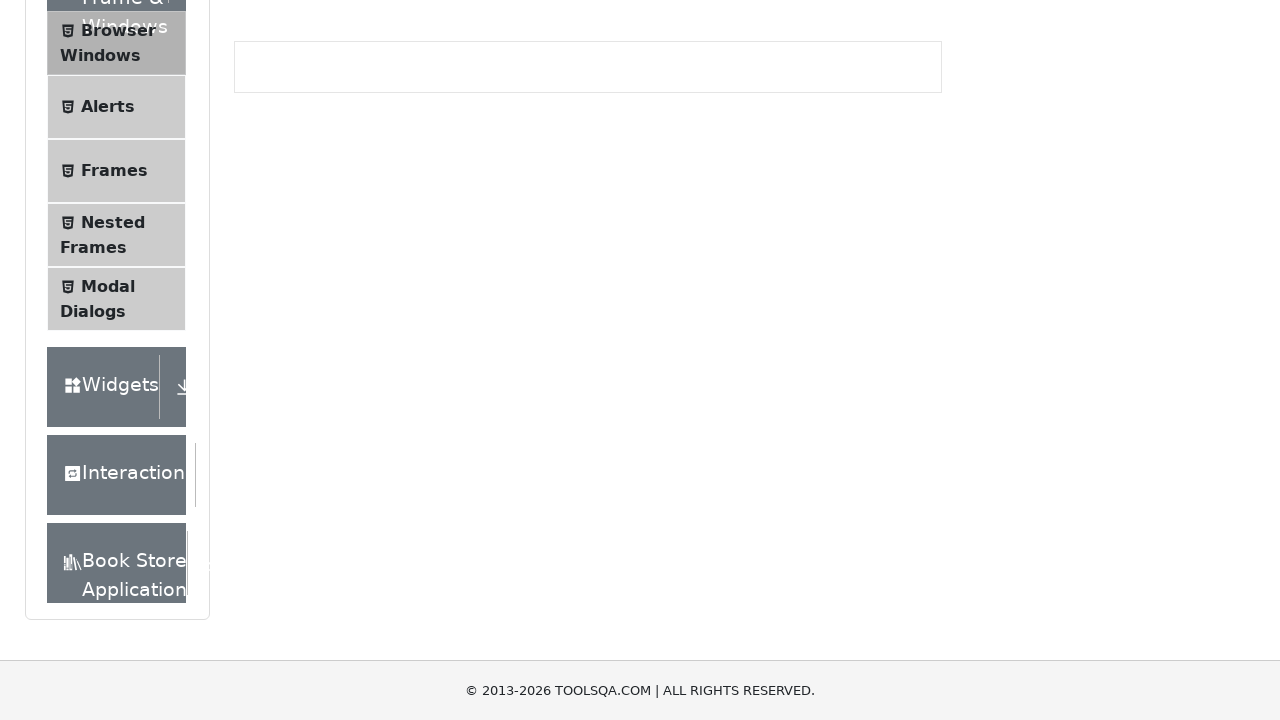

New Tab button became visible
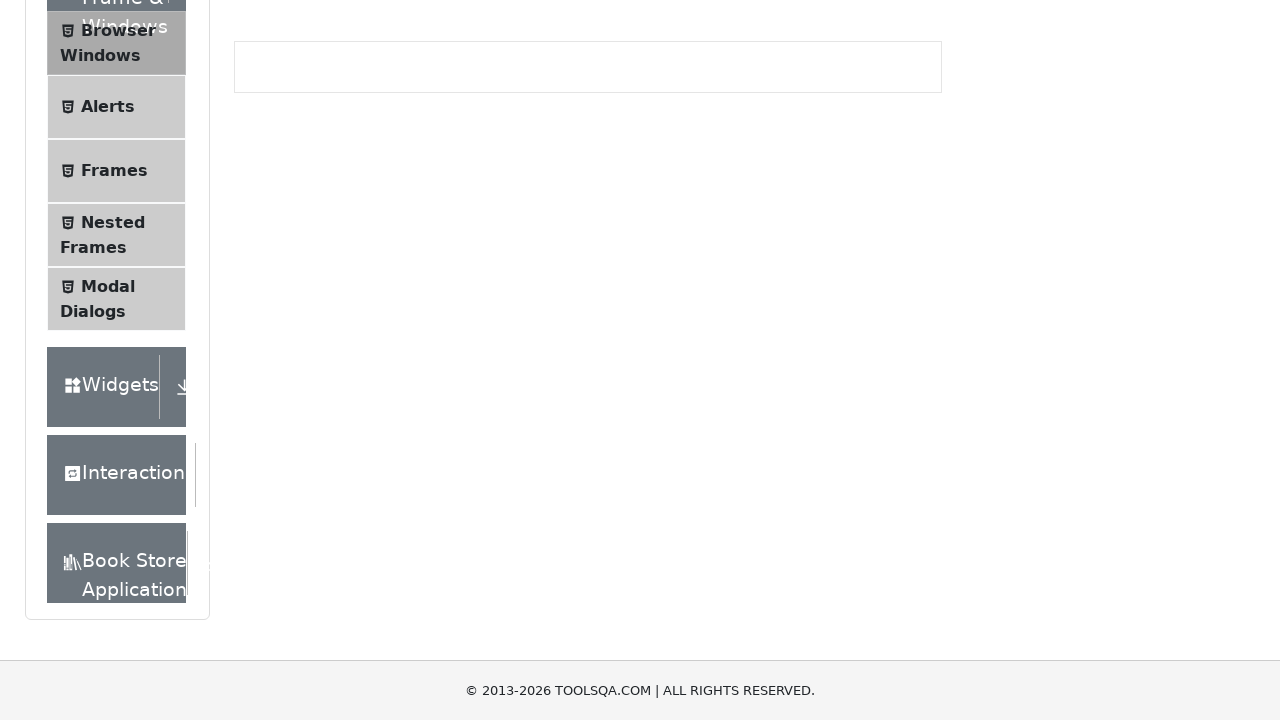

Clicked New Tab button to open new tab at (280, 242) on #tabButton
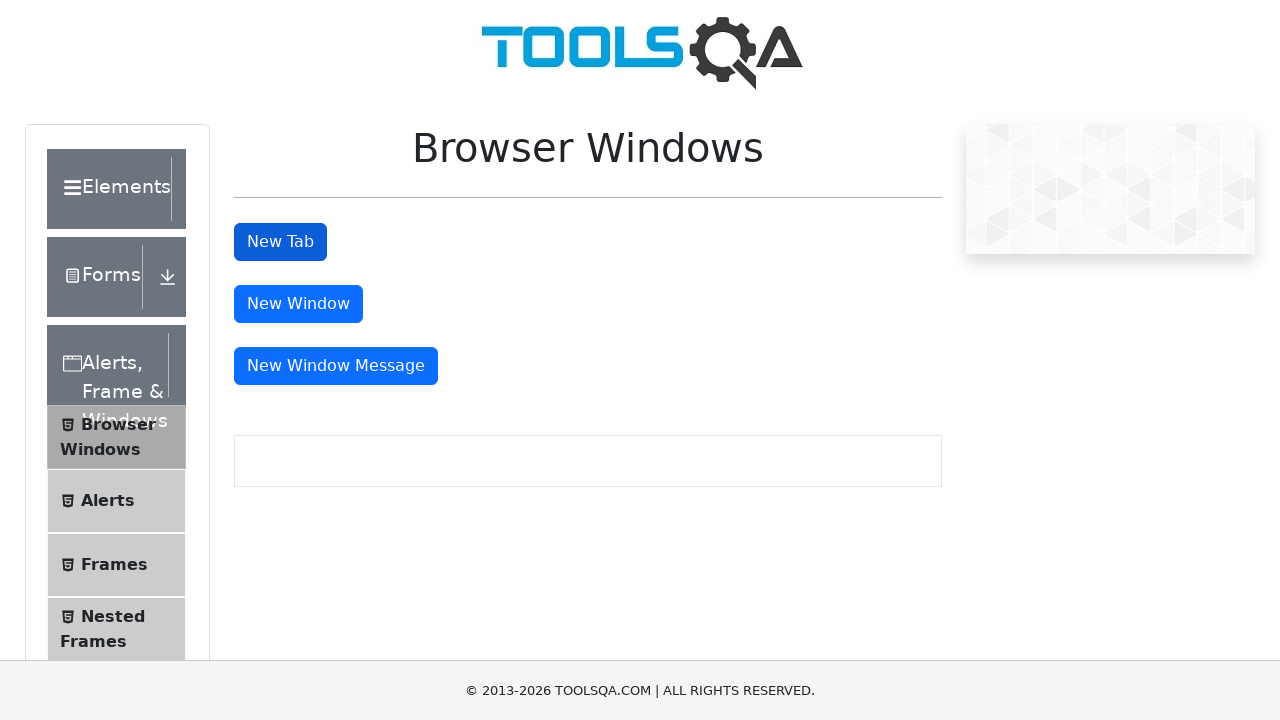

New tab loaded completely
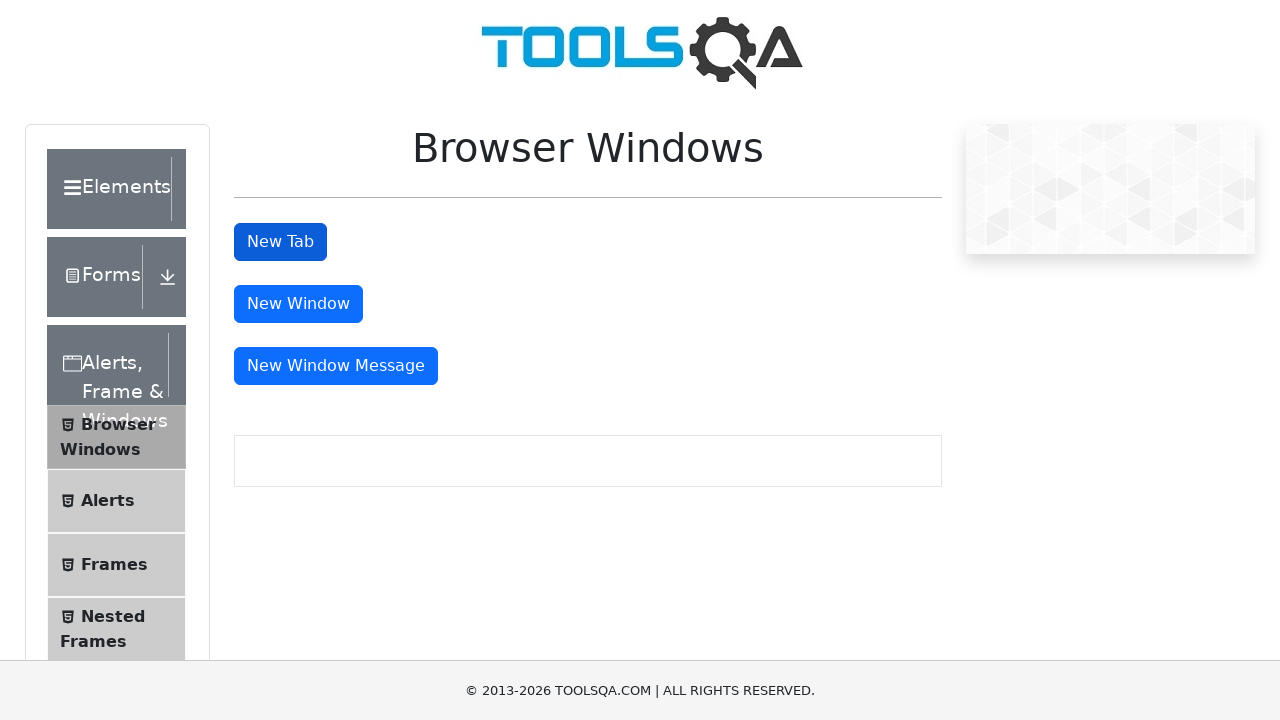

Sample heading became visible on new tab
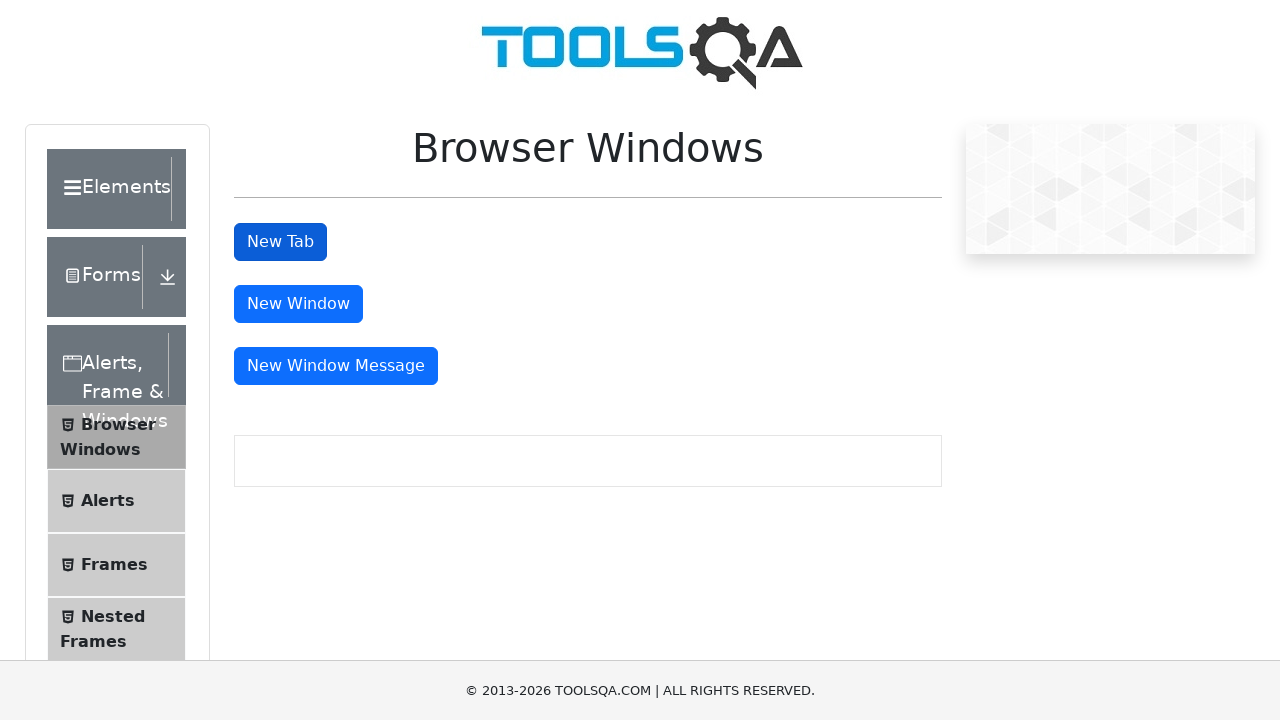

Switched back to original tab
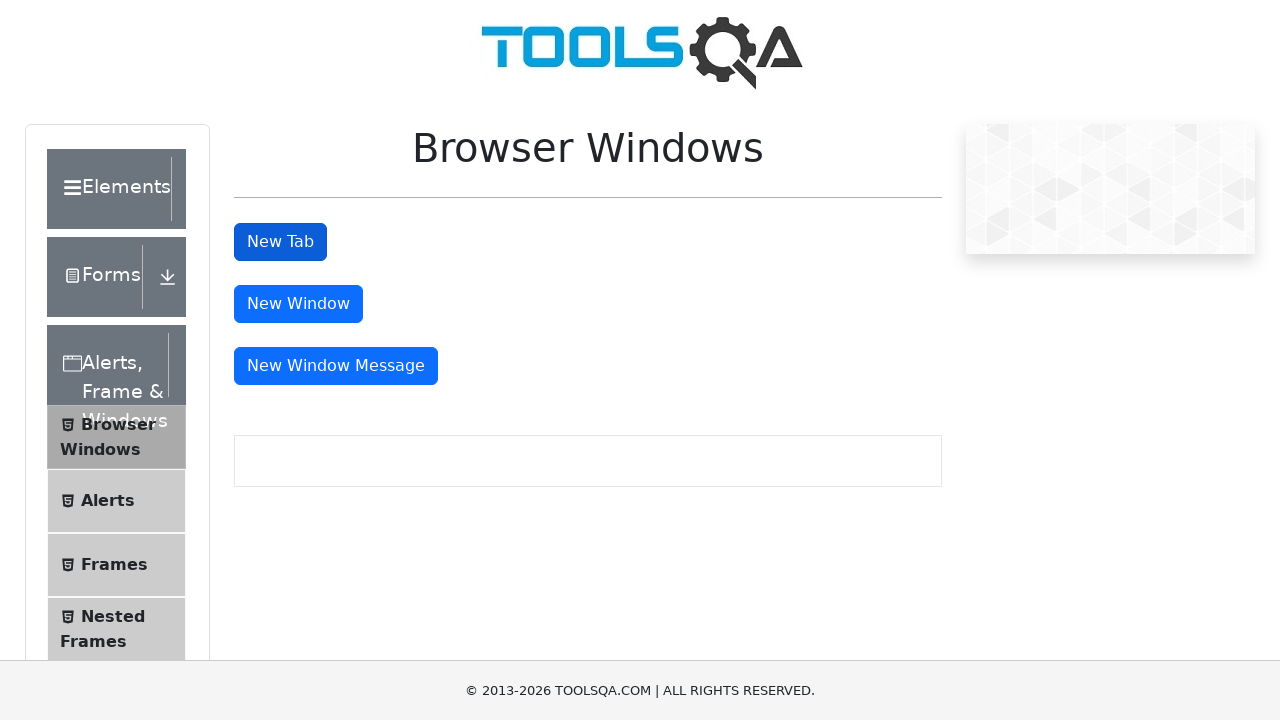

New Tab button is still visible on original tab
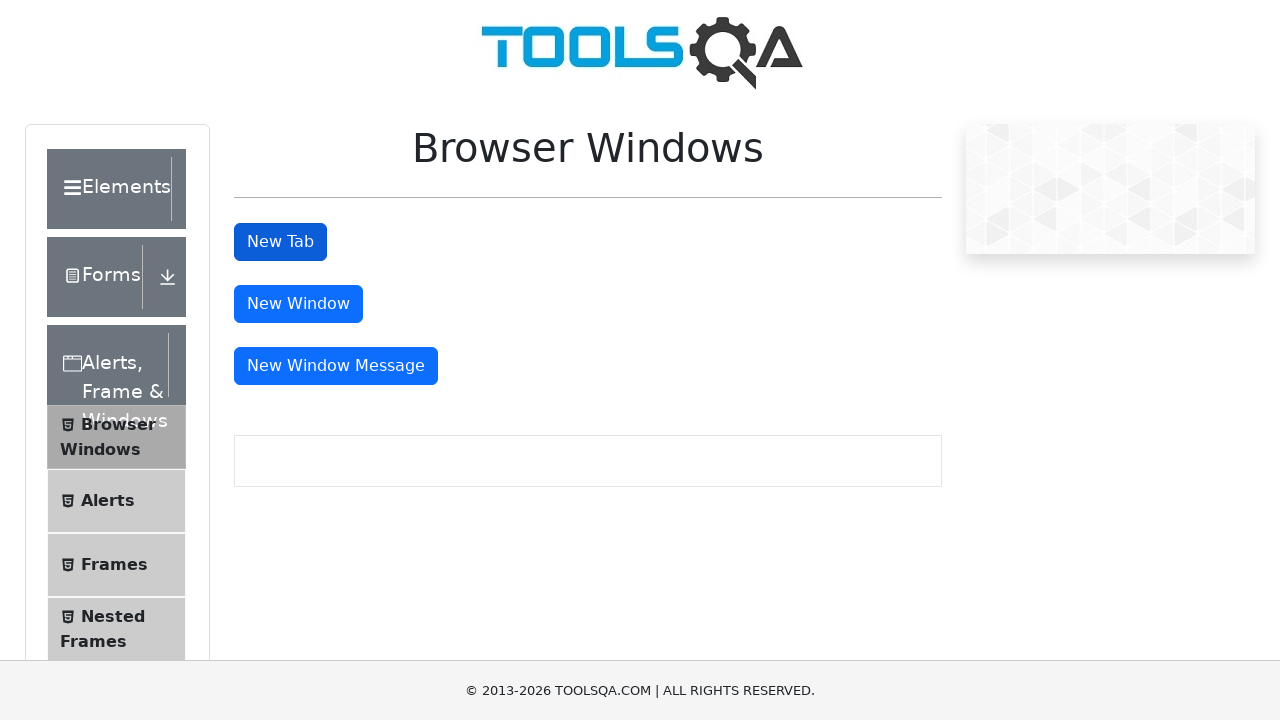

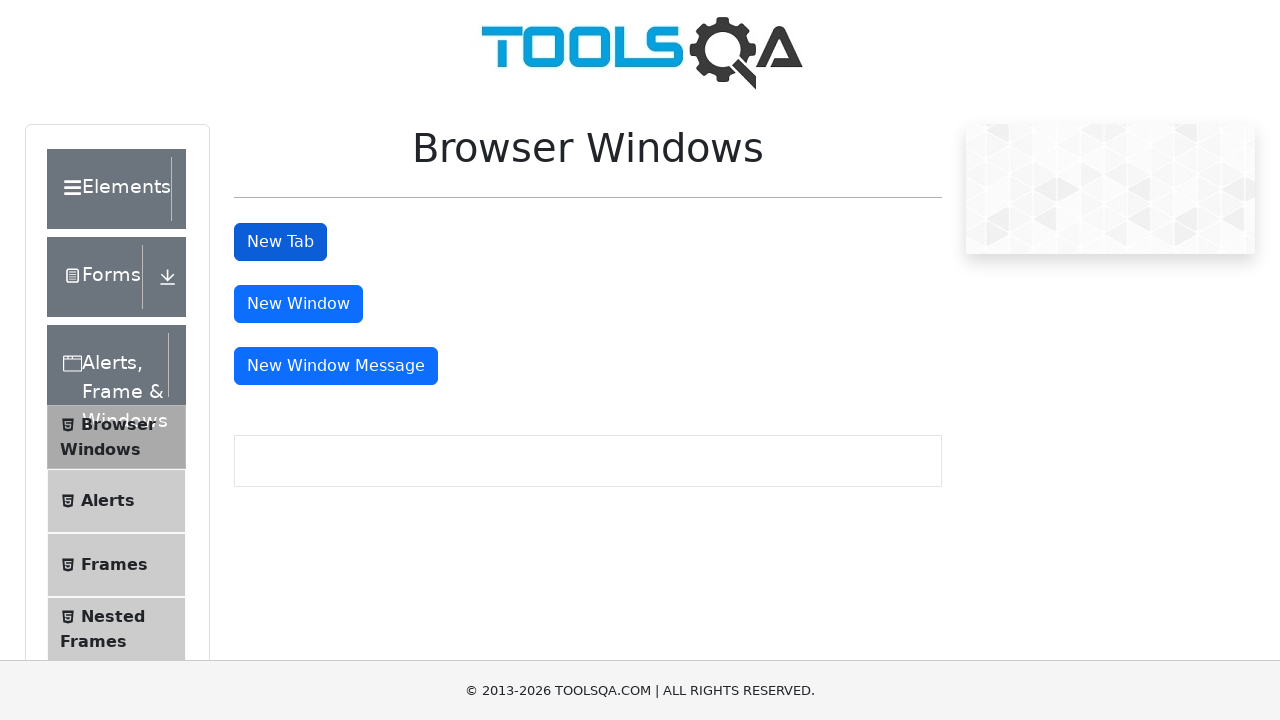